Tests browser windows functionality by clicking on Browser Windows menu, opening a new tab, switching to it, closing it, and returning to the original tab

Starting URL: https://demoqa.com/alertsWindows

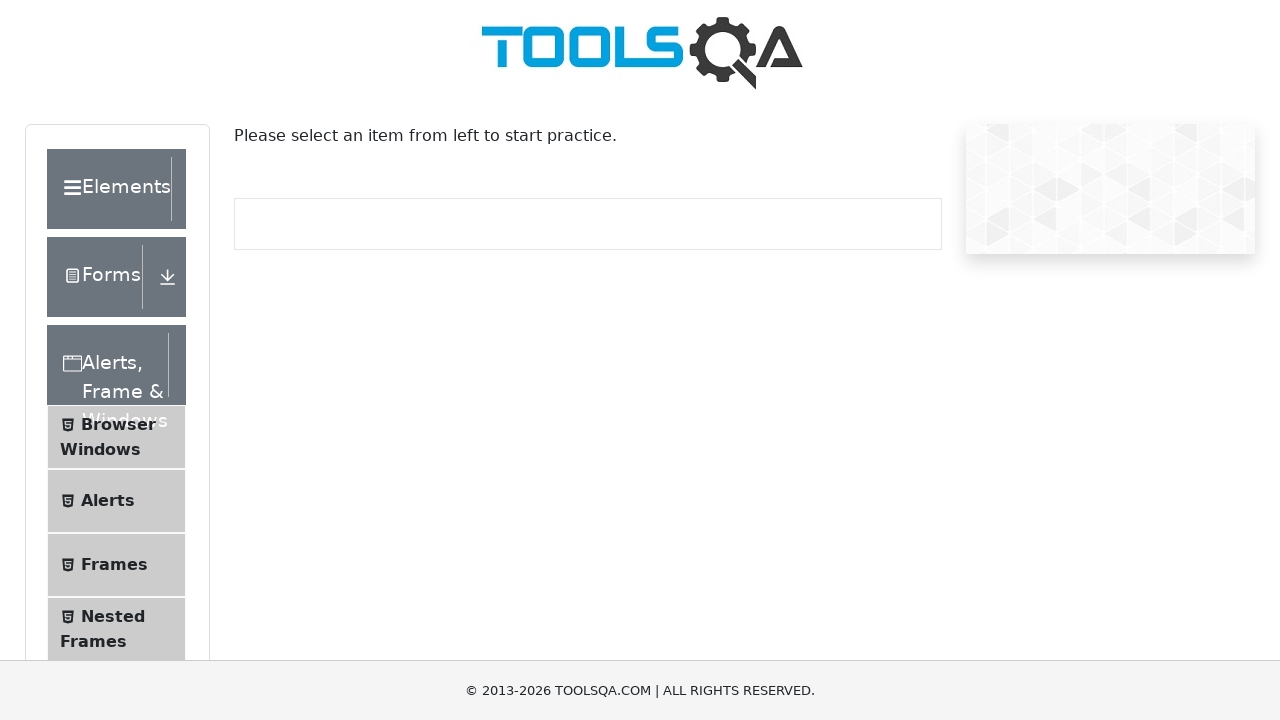

Clicked on 'Browser Windows' menu item at (118, 424) on xpath=//span[text()="Browser Windows"]
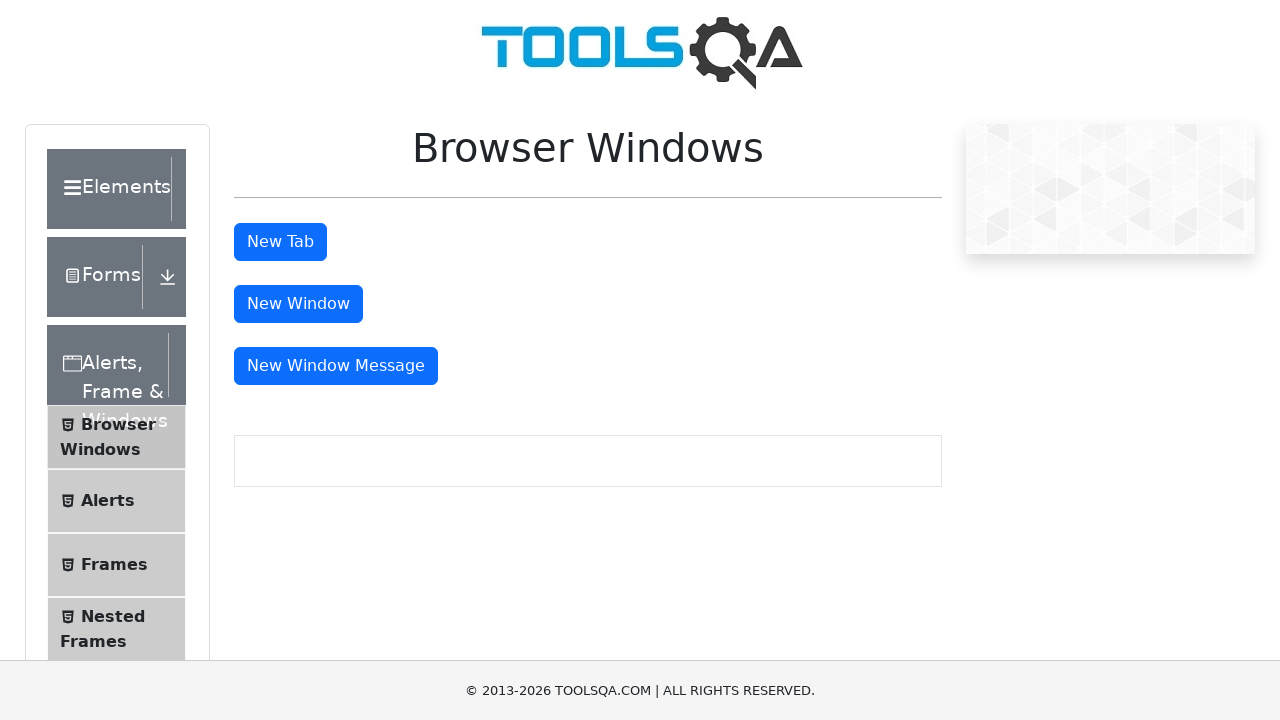

New Tab button is visible and ready
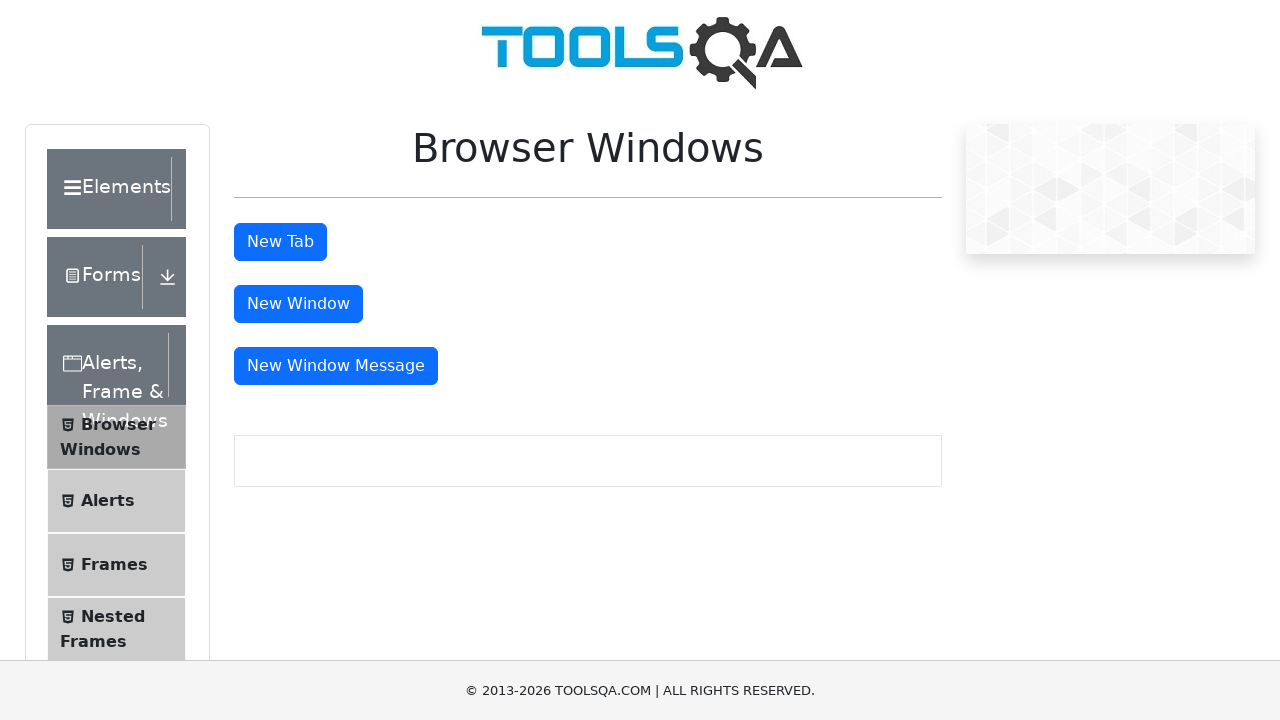

Clicked the New Tab button at (280, 242) on #tabButton
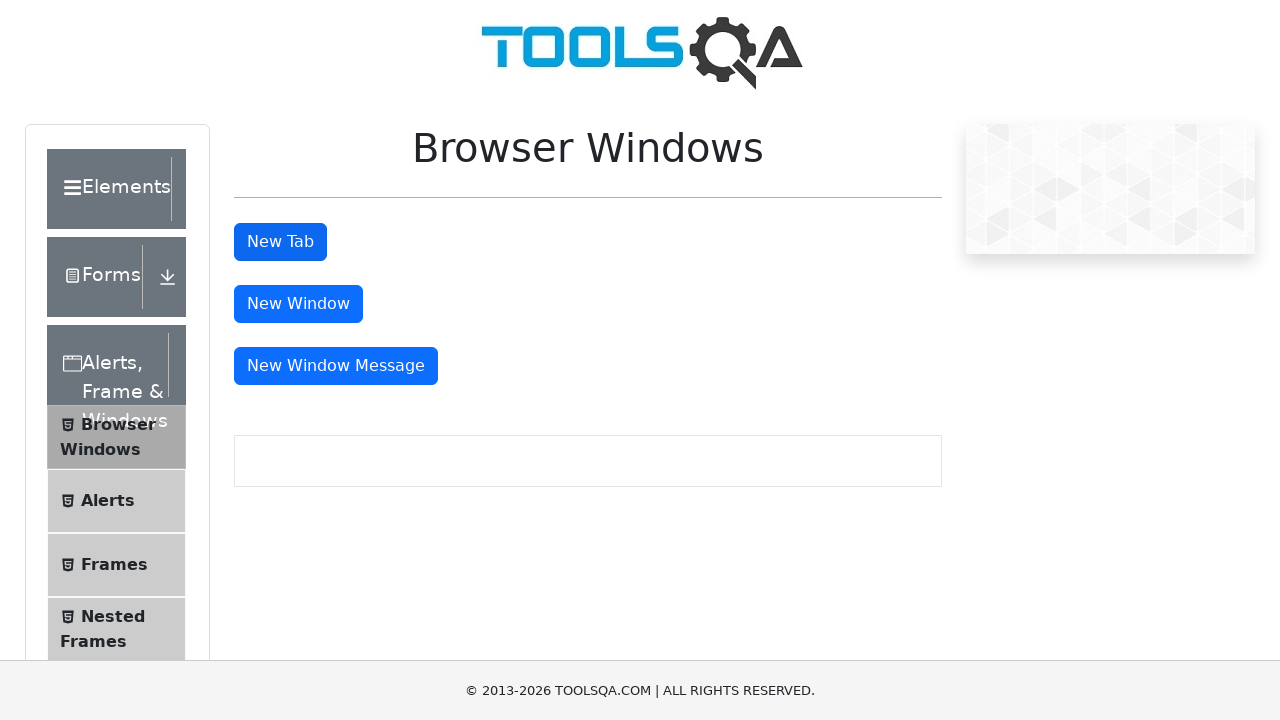

Clicked New Tab button and a new tab opened at (280, 242) on #tabButton
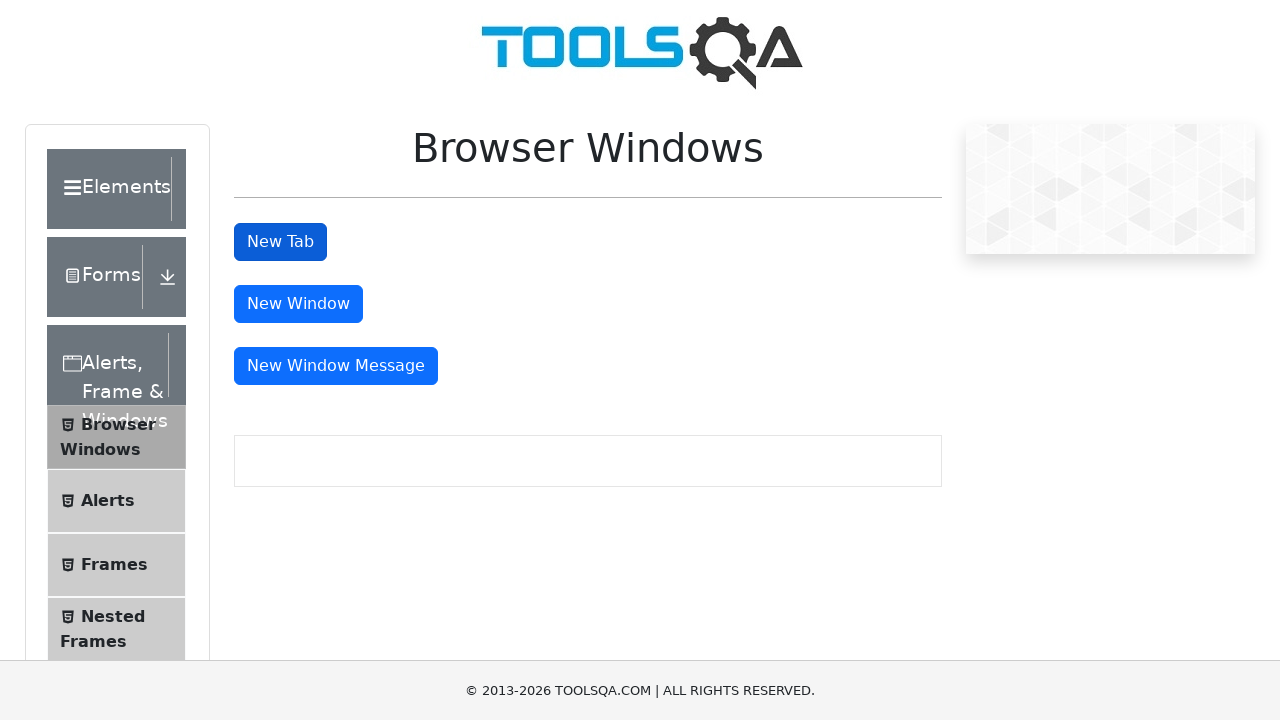

Switched to the new tab
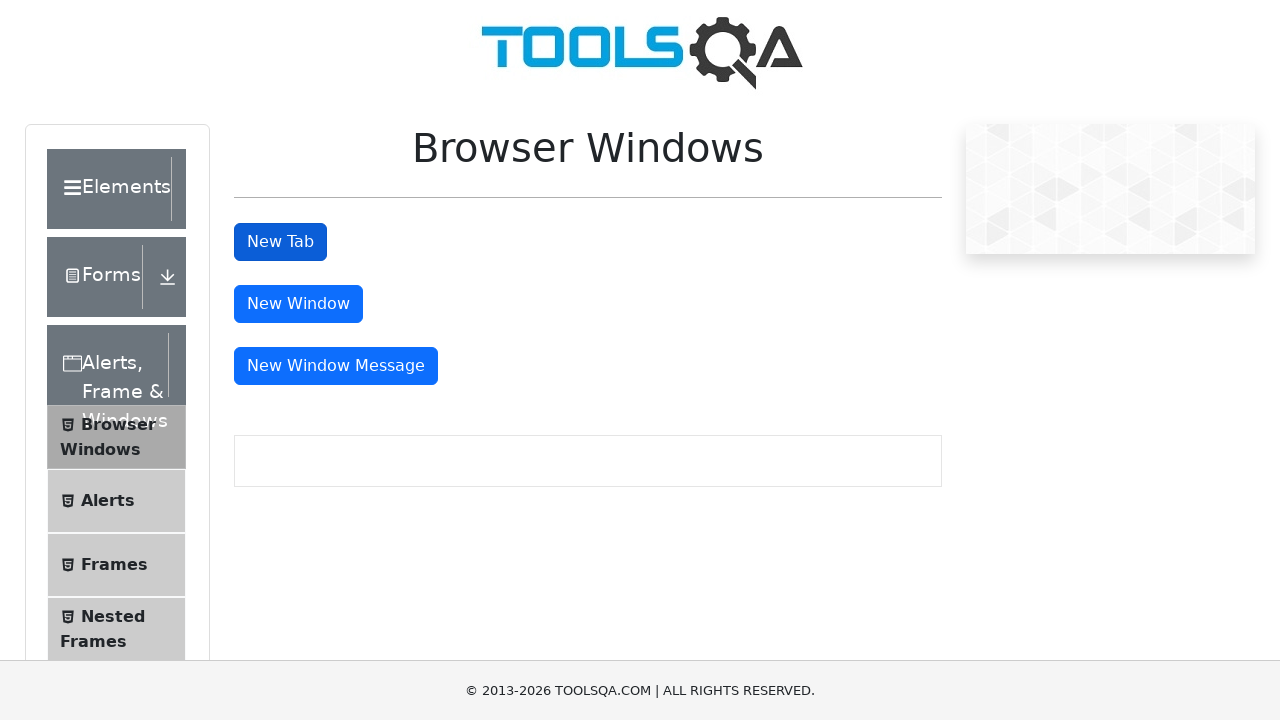

Closed the new tab
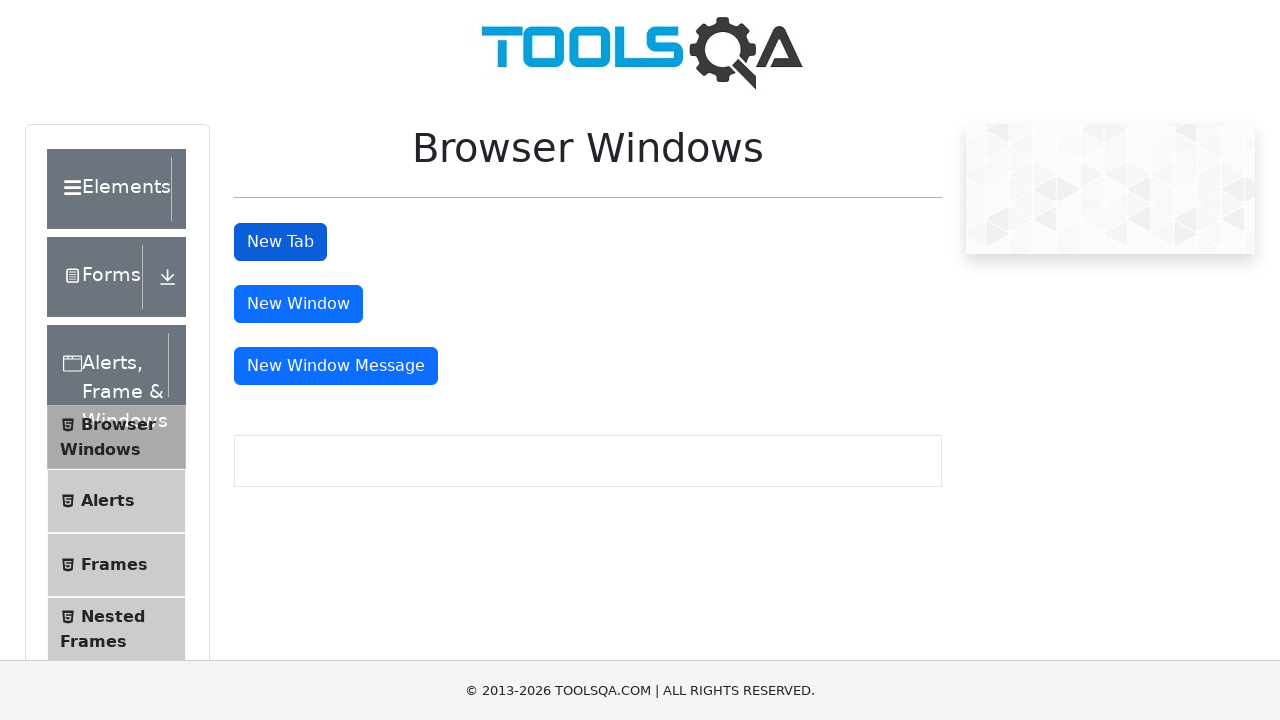

Returned to the original tab
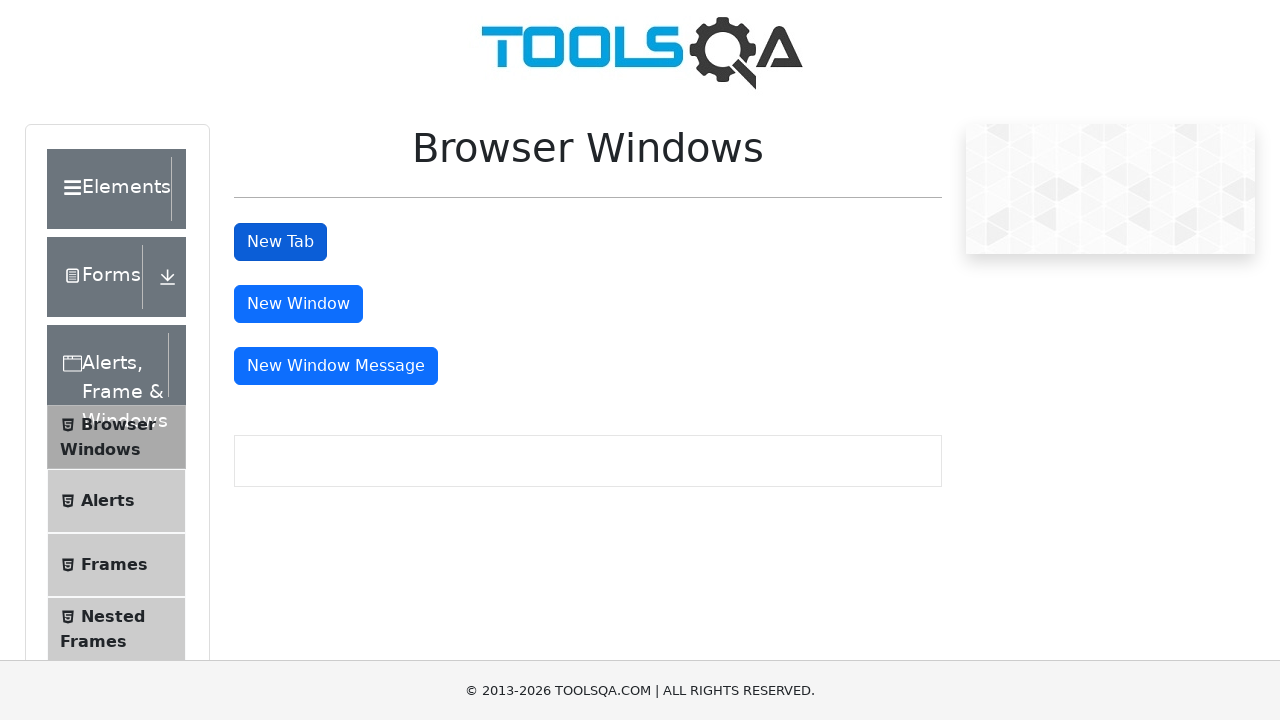

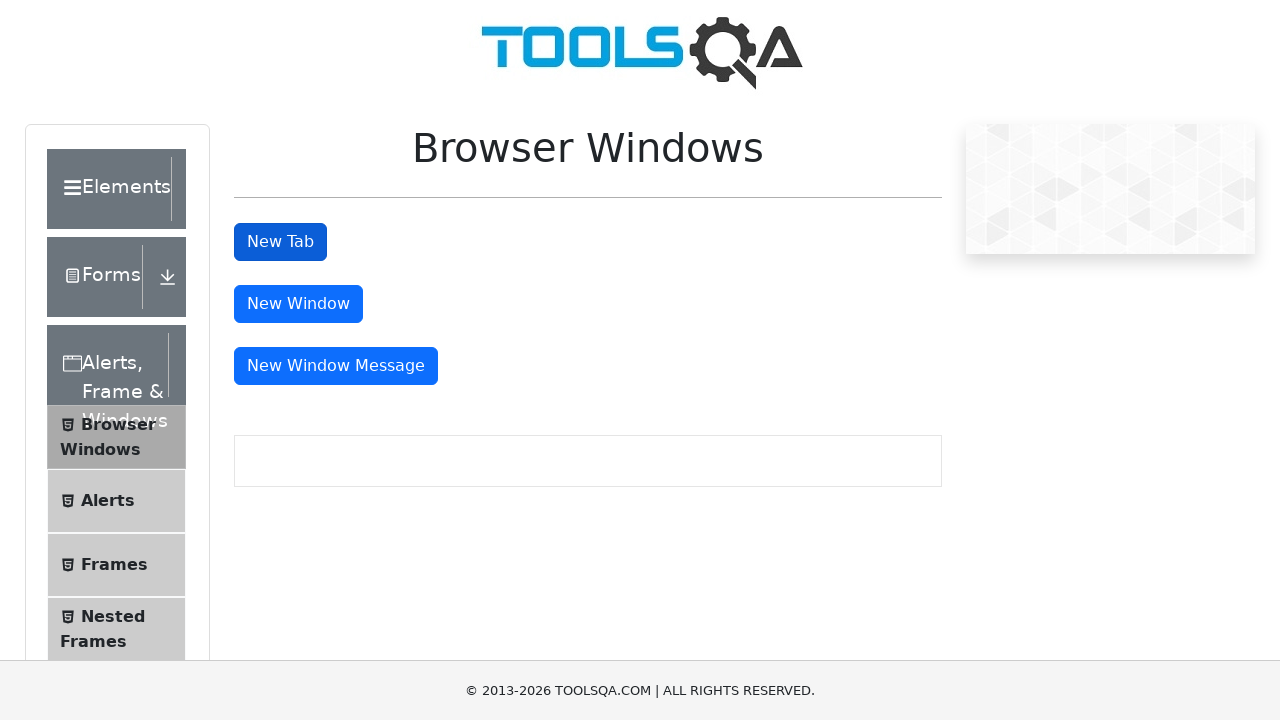